Tests ascending sort on the Due column of table2 (which has helpful class markup) by clicking the dues column header

Starting URL: http://the-internet.herokuapp.com/tables

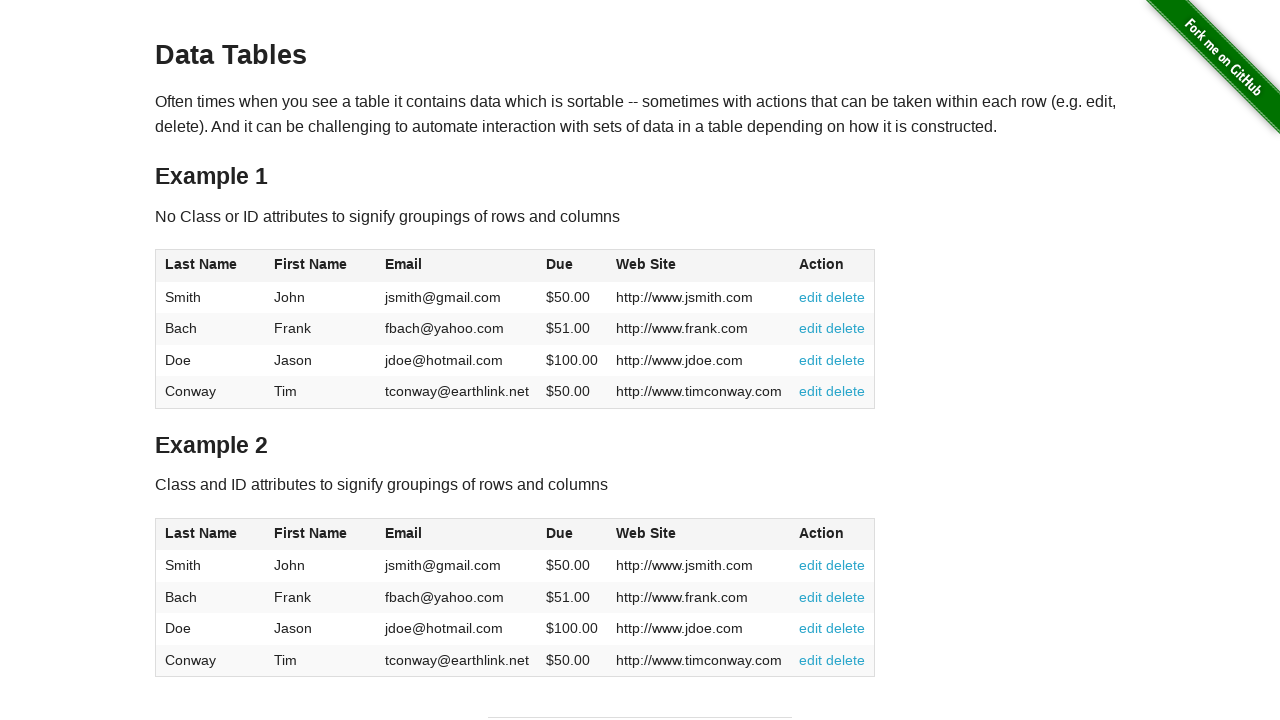

Clicked the Due column header in table2 to trigger sort at (560, 533) on #table2 thead .dues
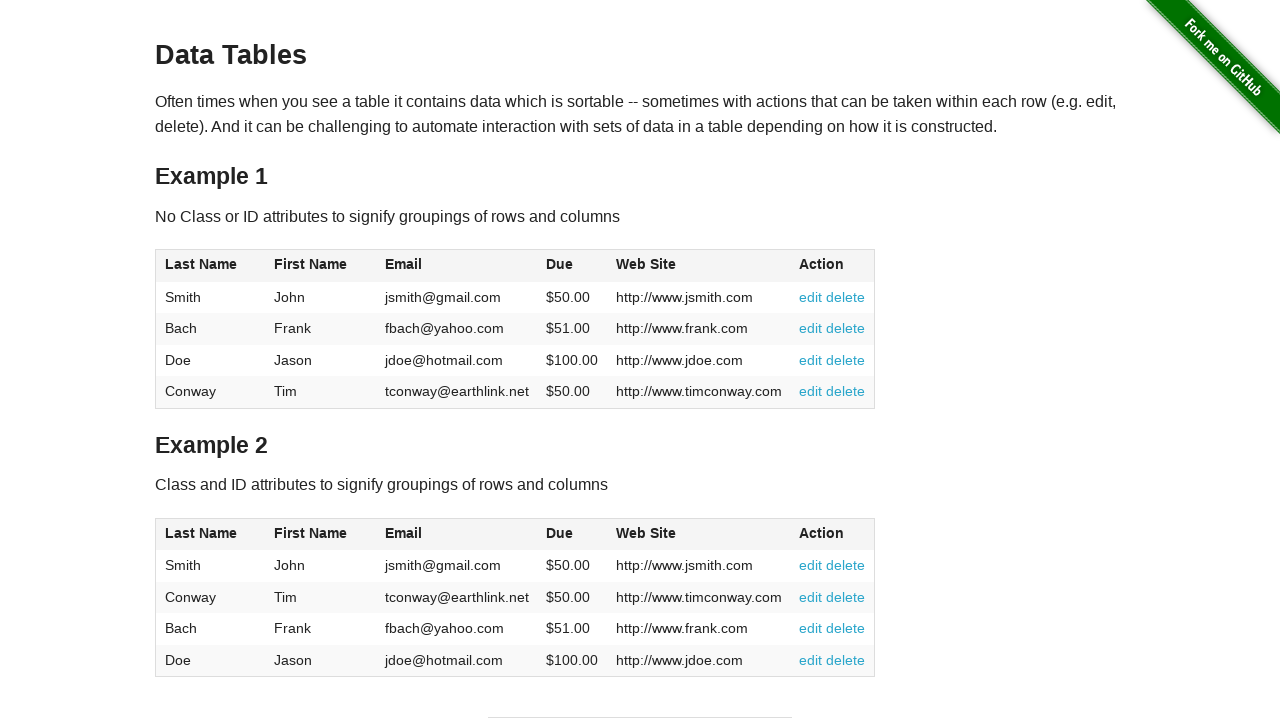

Verified Due column values loaded in table2 after sort
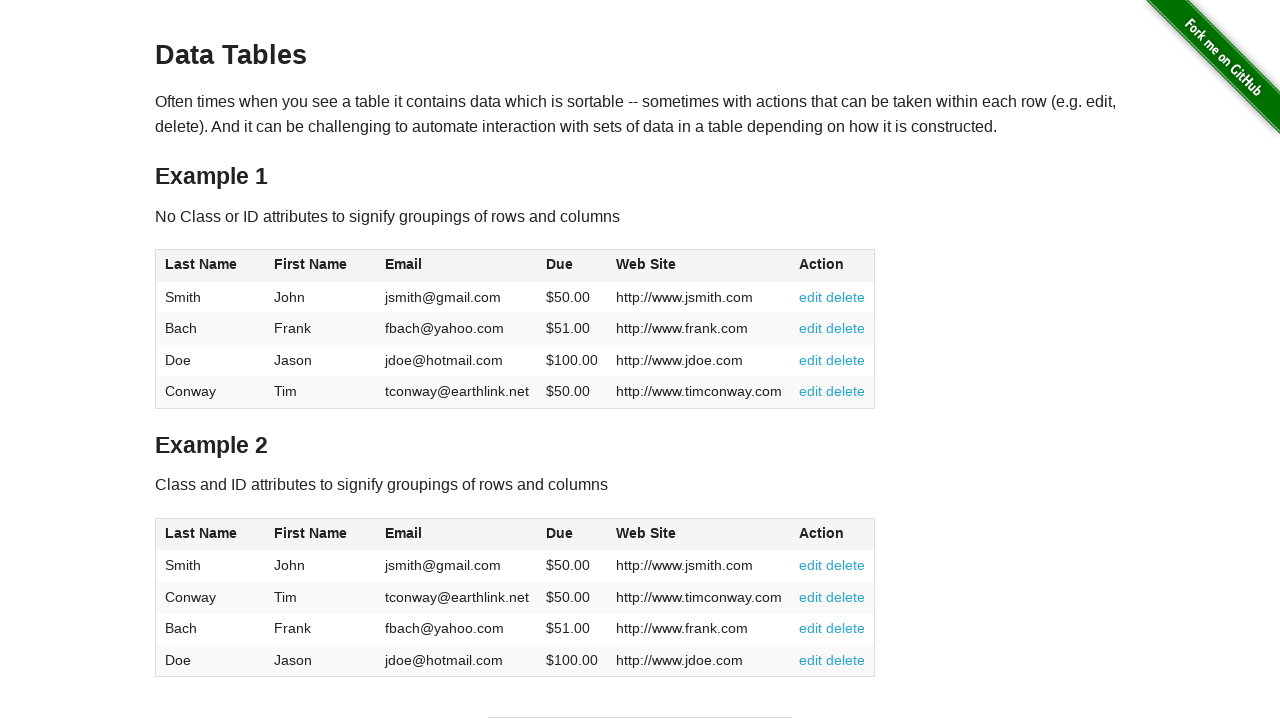

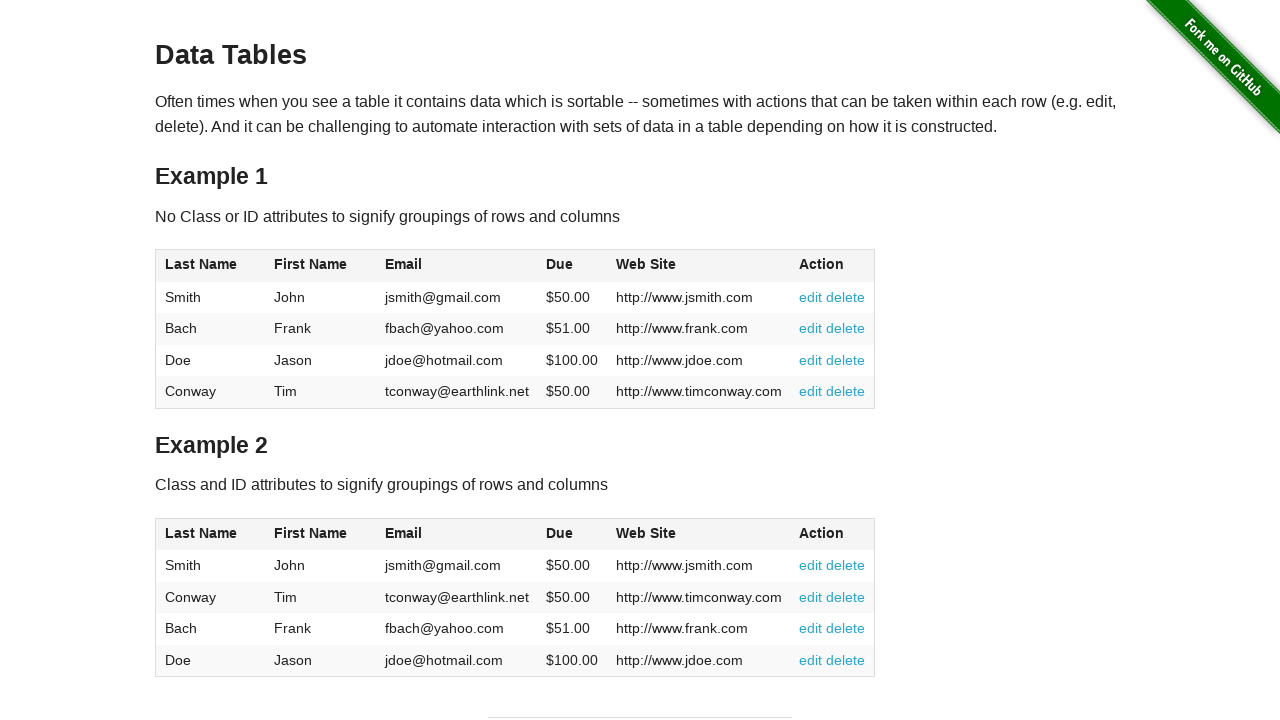